Tests filling a text box on the DemoQA text box practice page by entering a name in the username field

Starting URL: https://demoqa.com/text-box

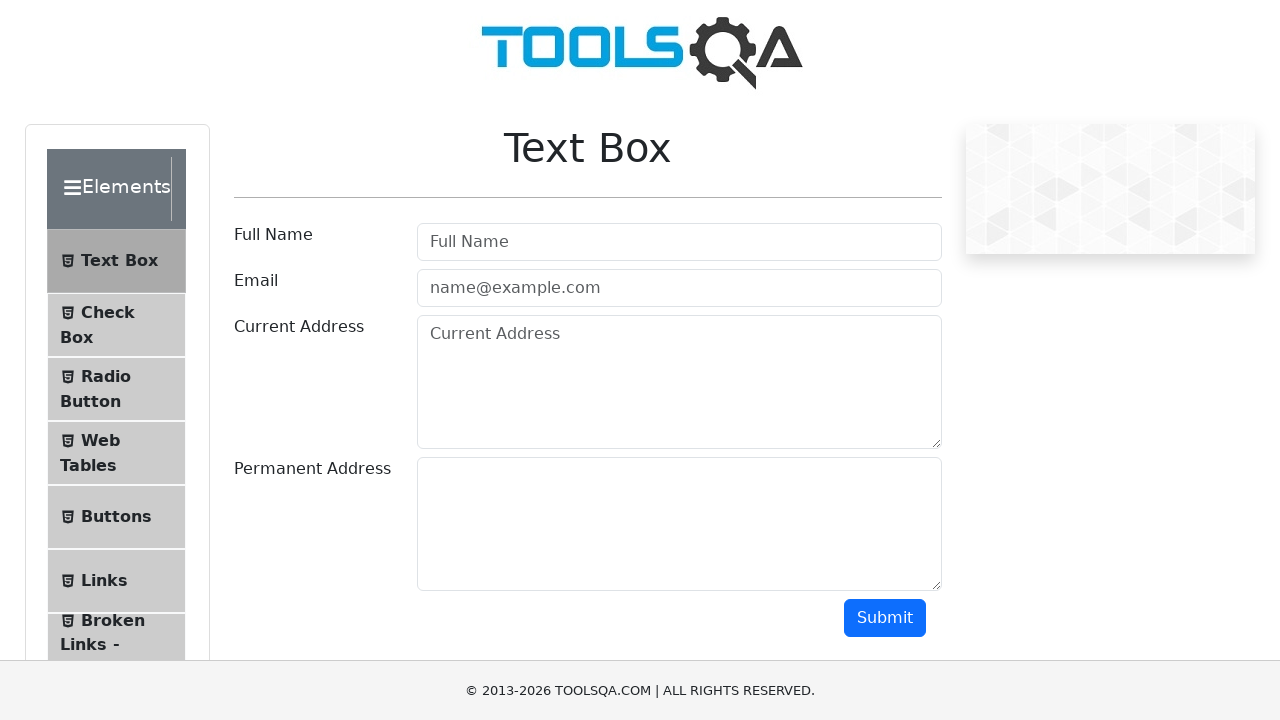

Navigated to DemoQA text box practice page
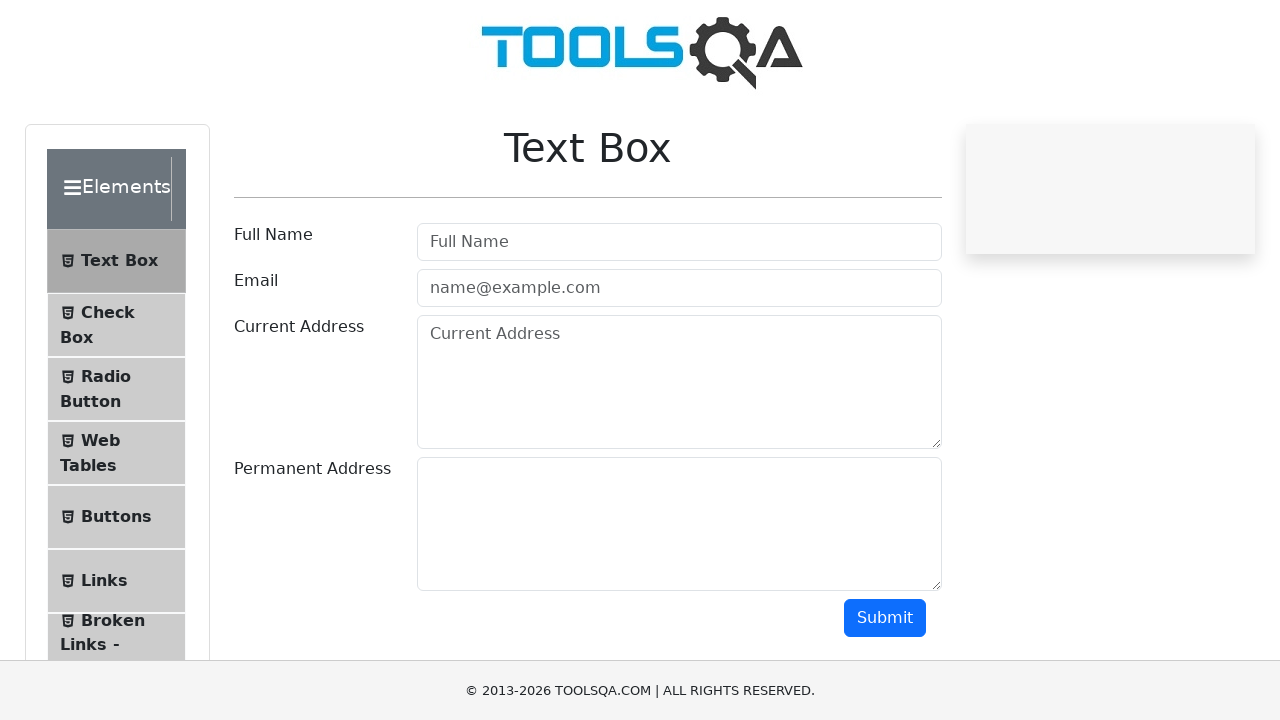

Filled username field with 'Mehedi Vai' on input#userName
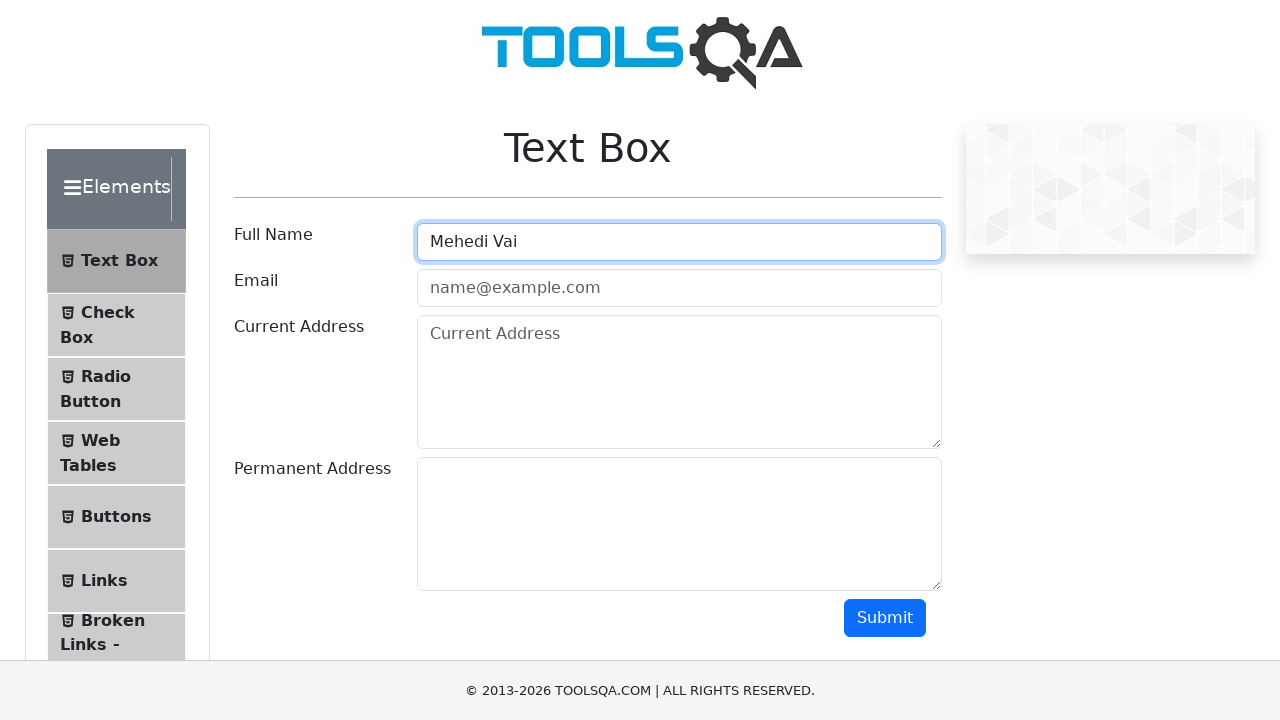

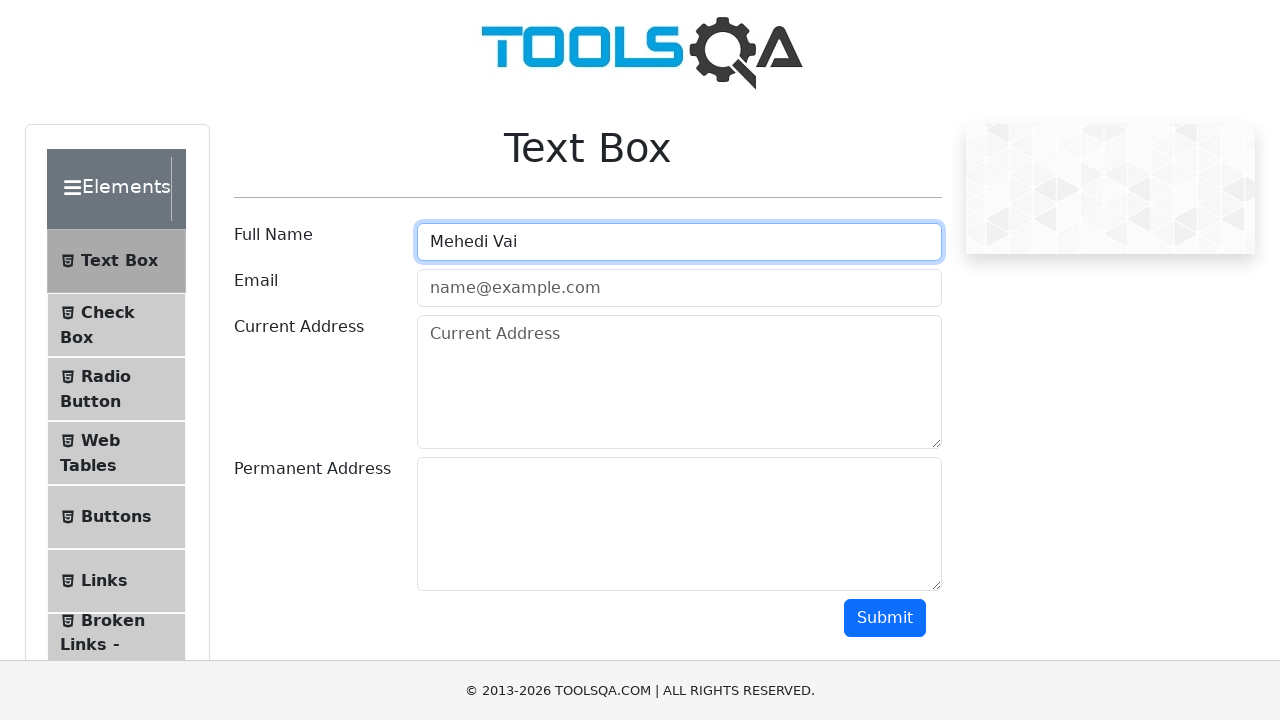